Tests drag and drop functionality on the jQuery UI droppable demo page by dragging a source element and dropping it onto a target element within an iframe.

Starting URL: https://jqueryui.com/droppable/

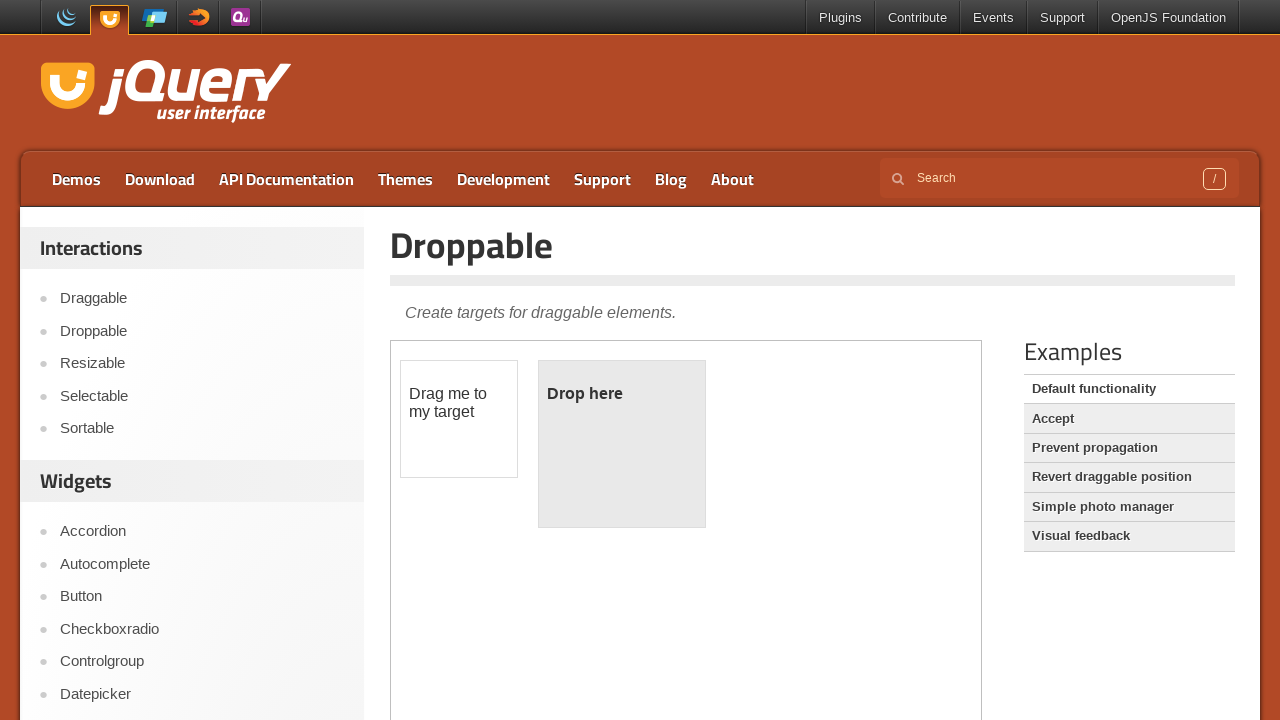

Located the first iframe on the jQuery UI droppable demo page
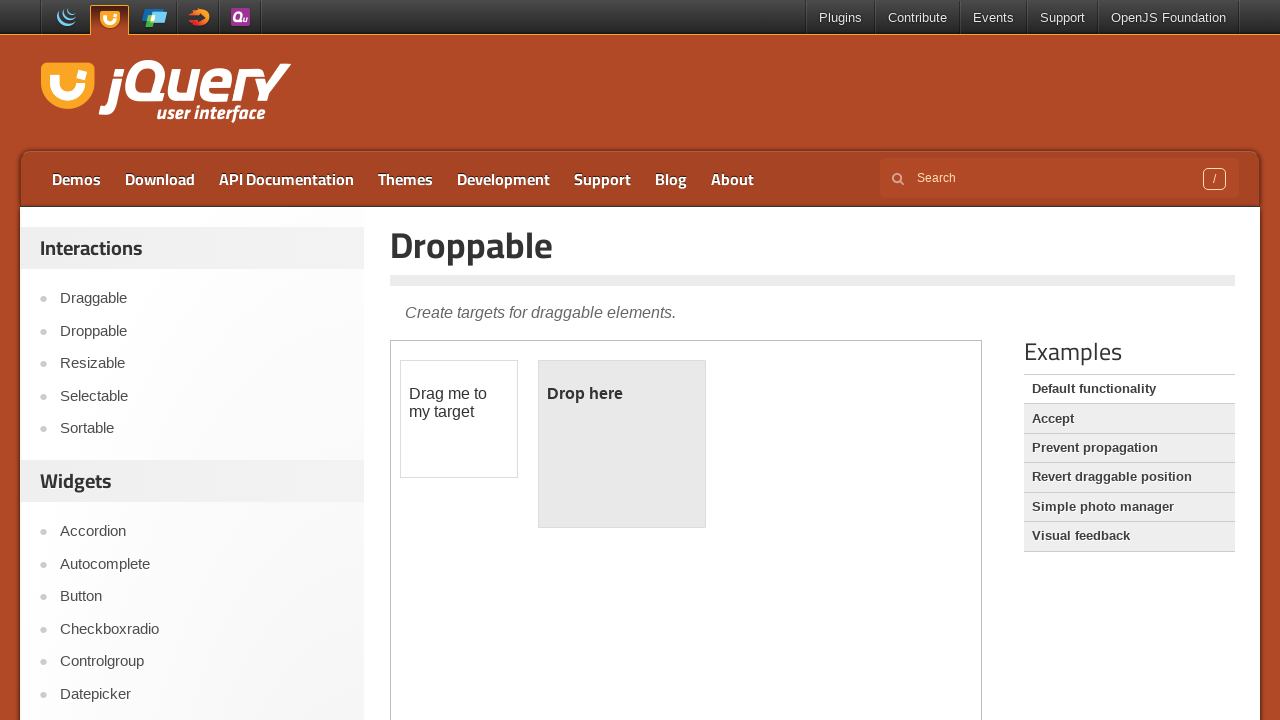

Located the draggable source element with id 'draggable'
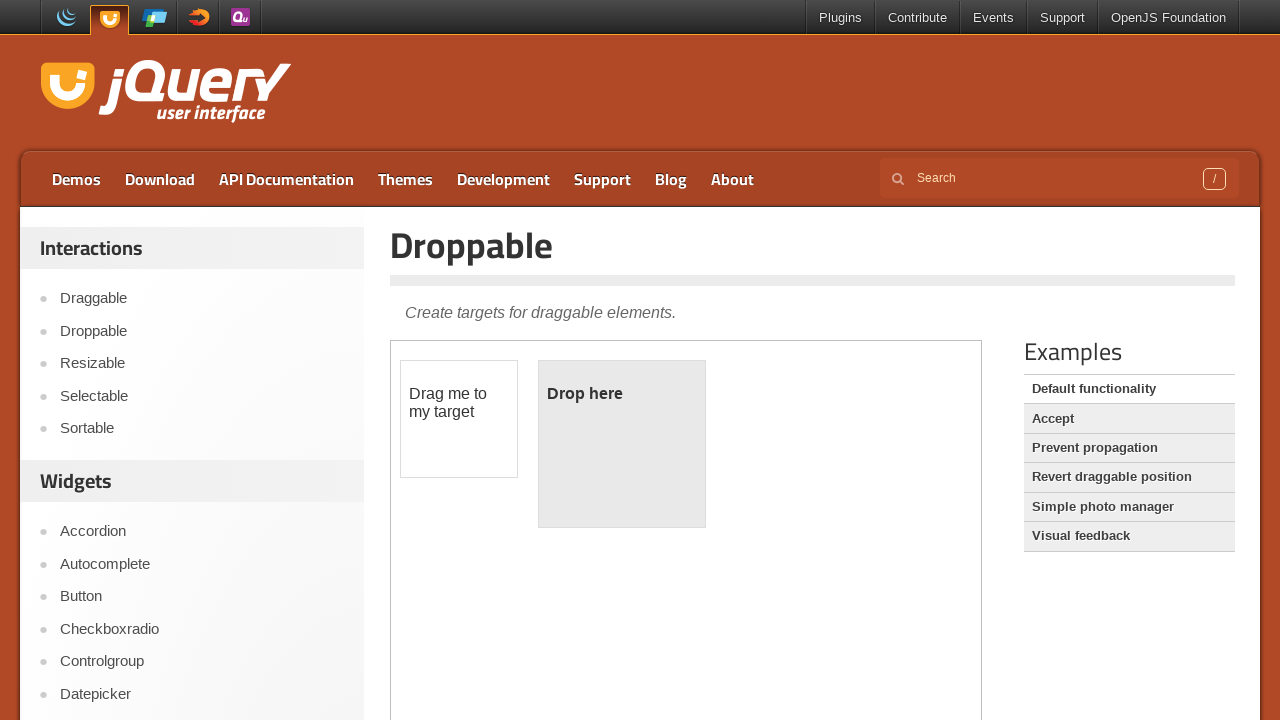

Located the droppable target element with id 'droppable'
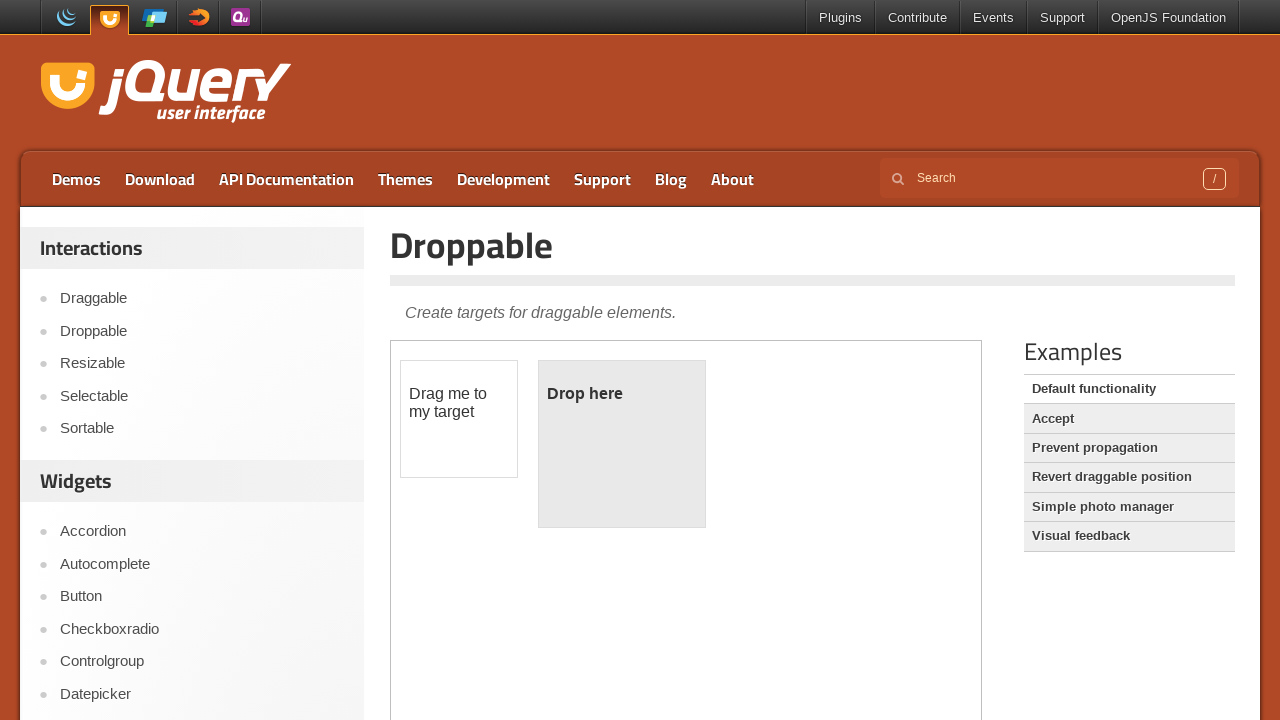

Dragged the source element and dropped it onto the target element at (622, 444)
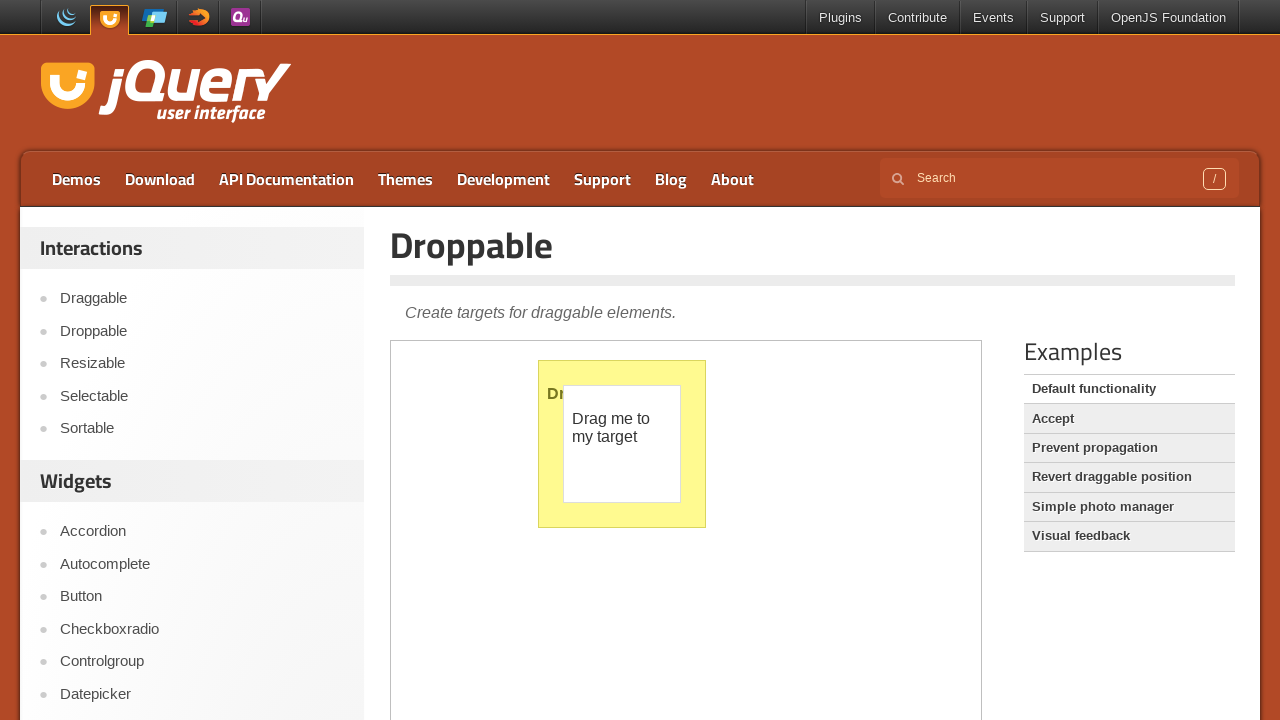

Verified the drop was successful - droppable element now displays 'Dropped!' text
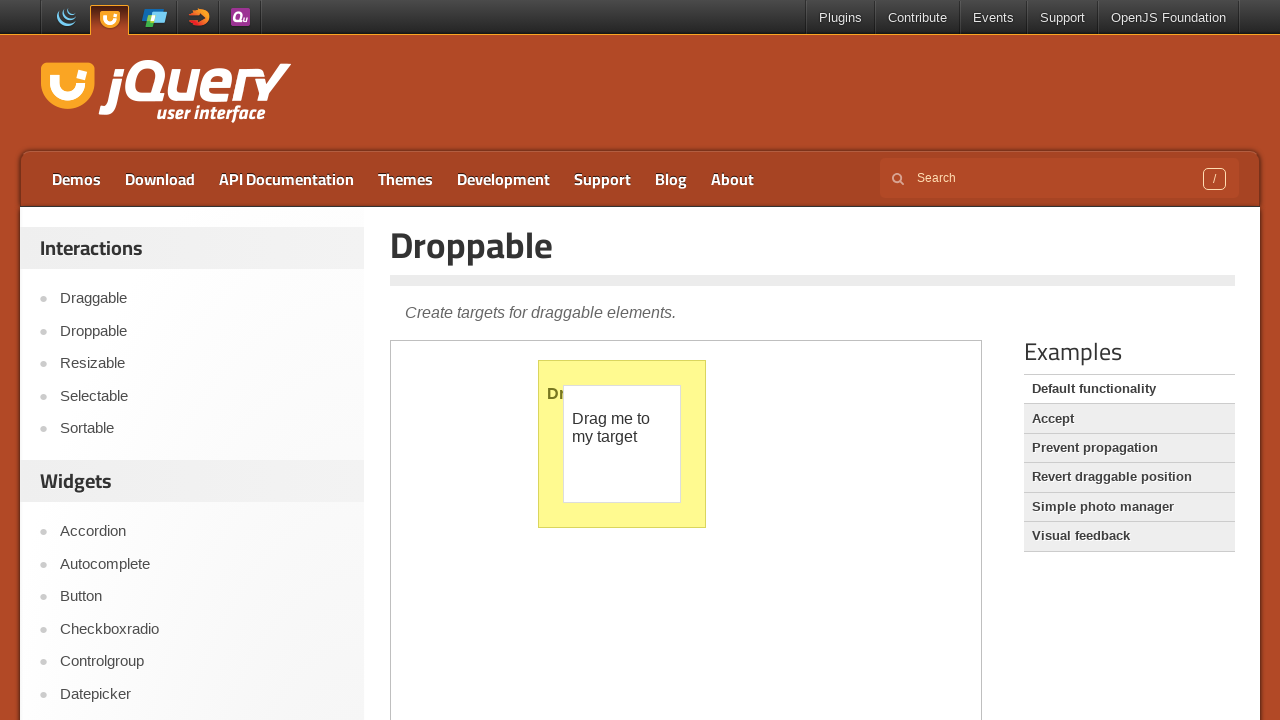

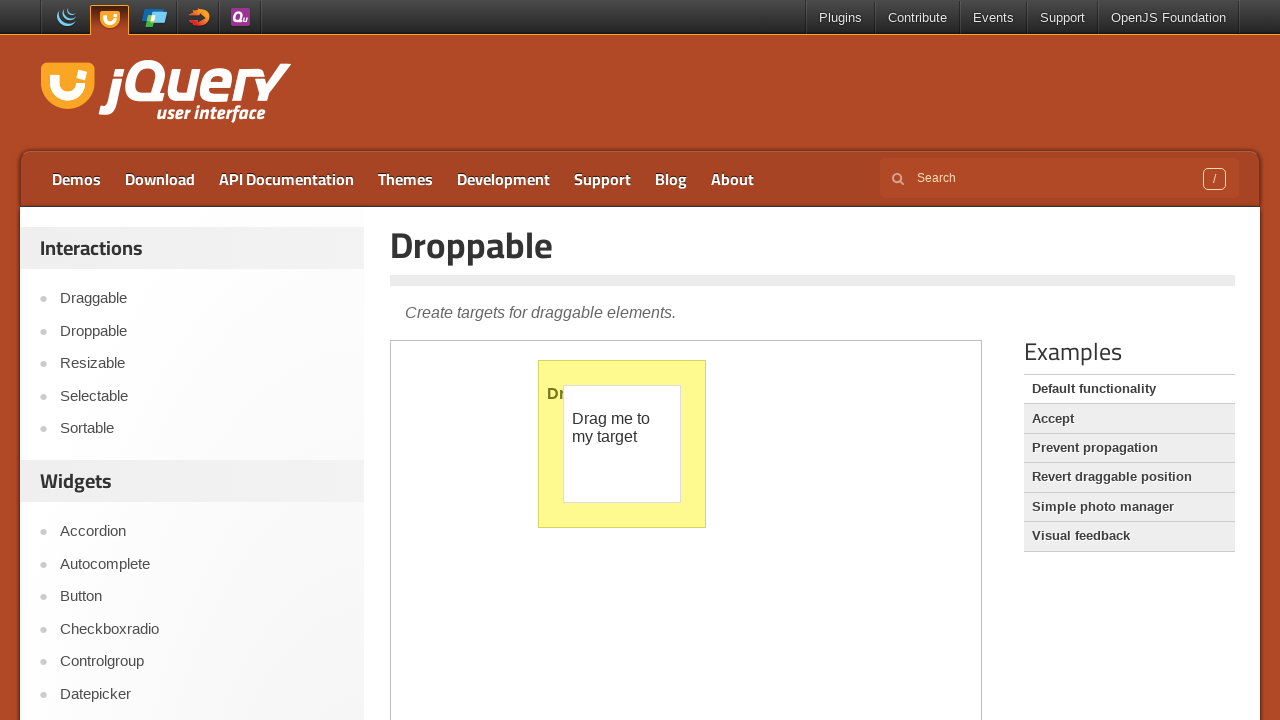